Tests user registration flow by clicking register button, filling out registration form with personal details, and submitting

Starting URL: https://parabank.parasoft.com/parabank/index.htm

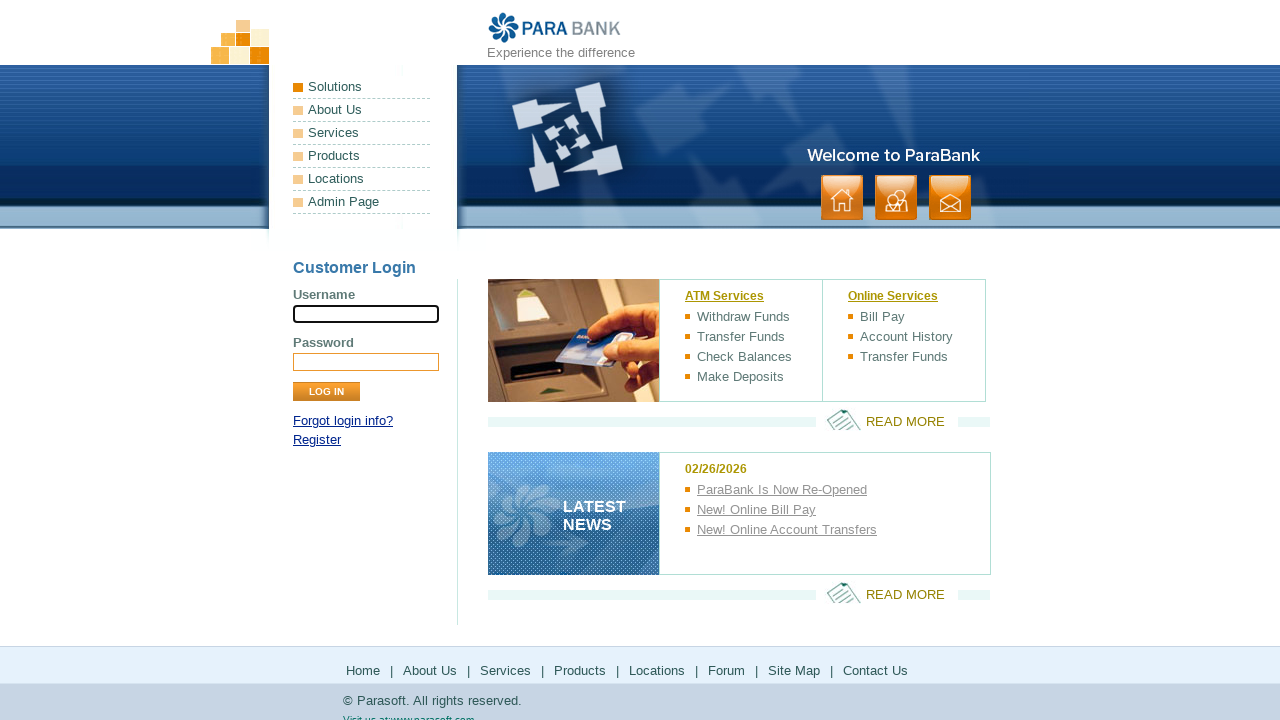

Clicked register link at (317, 440) on xpath=//*[@id='loginPanel']/p[2]/a
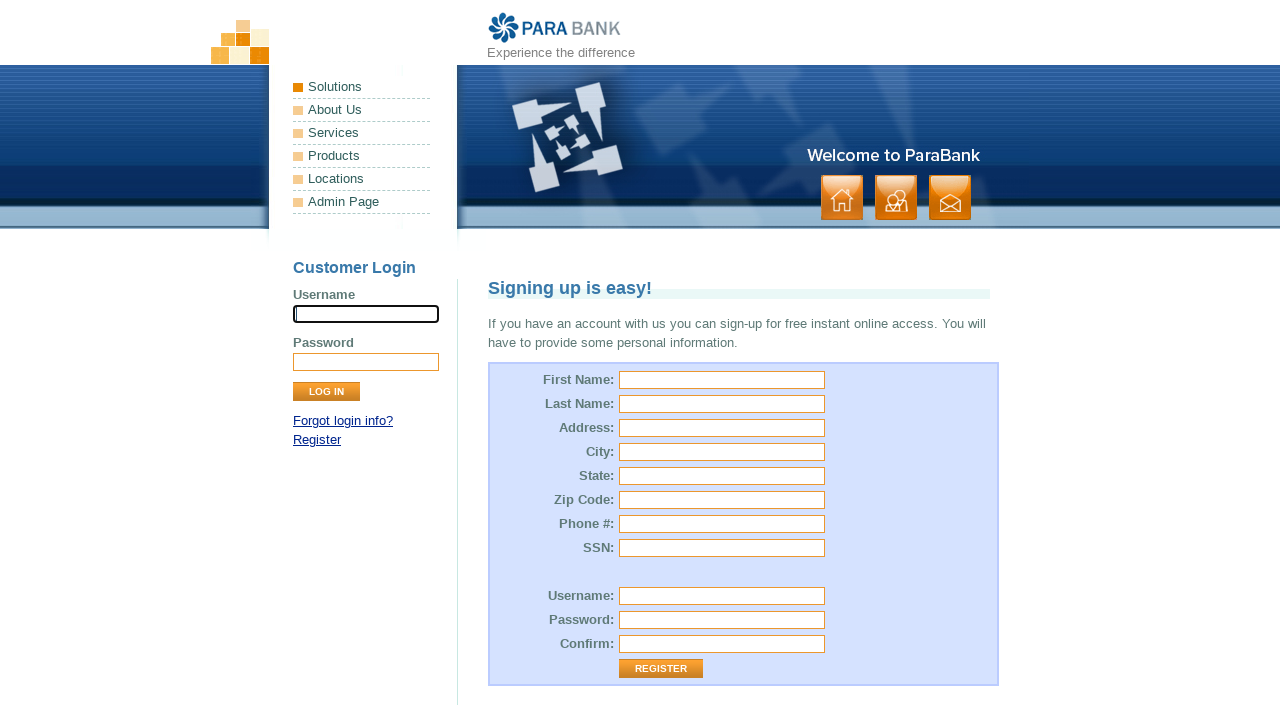

Filled first name field with 'John' on #customer\.firstName
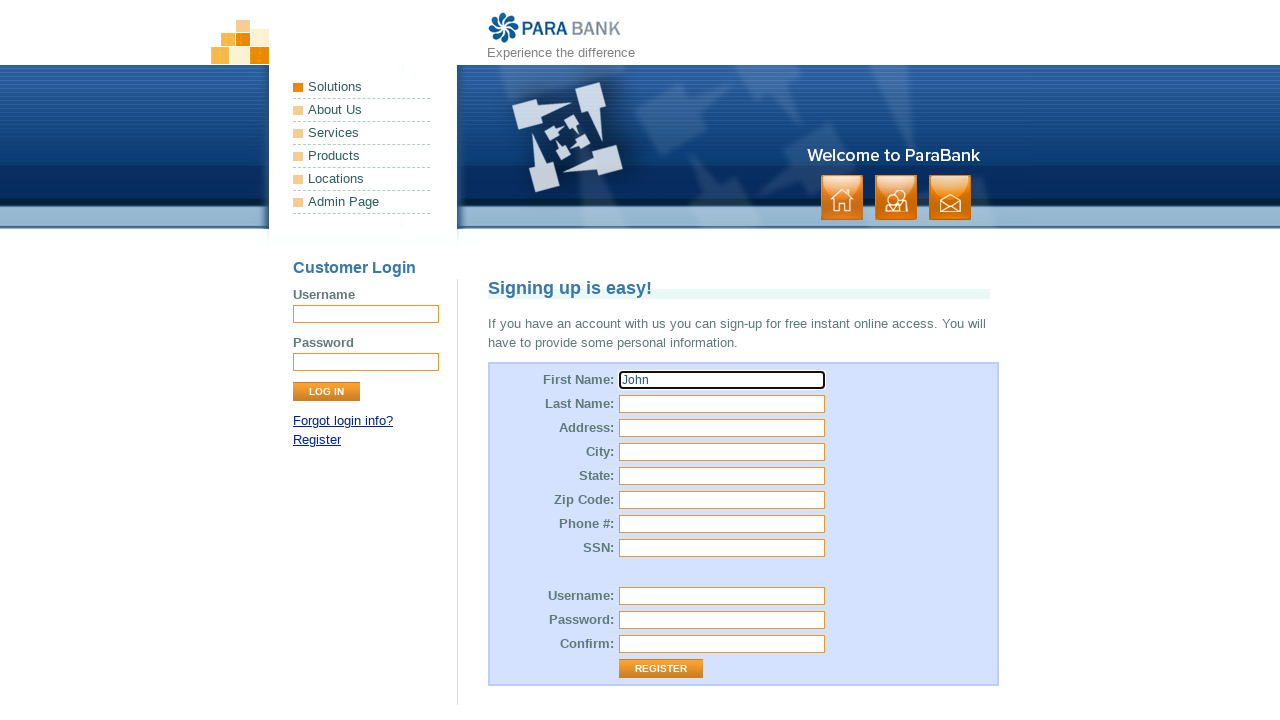

Filled last name field with 'Doe' on input[name='customer.lastName']
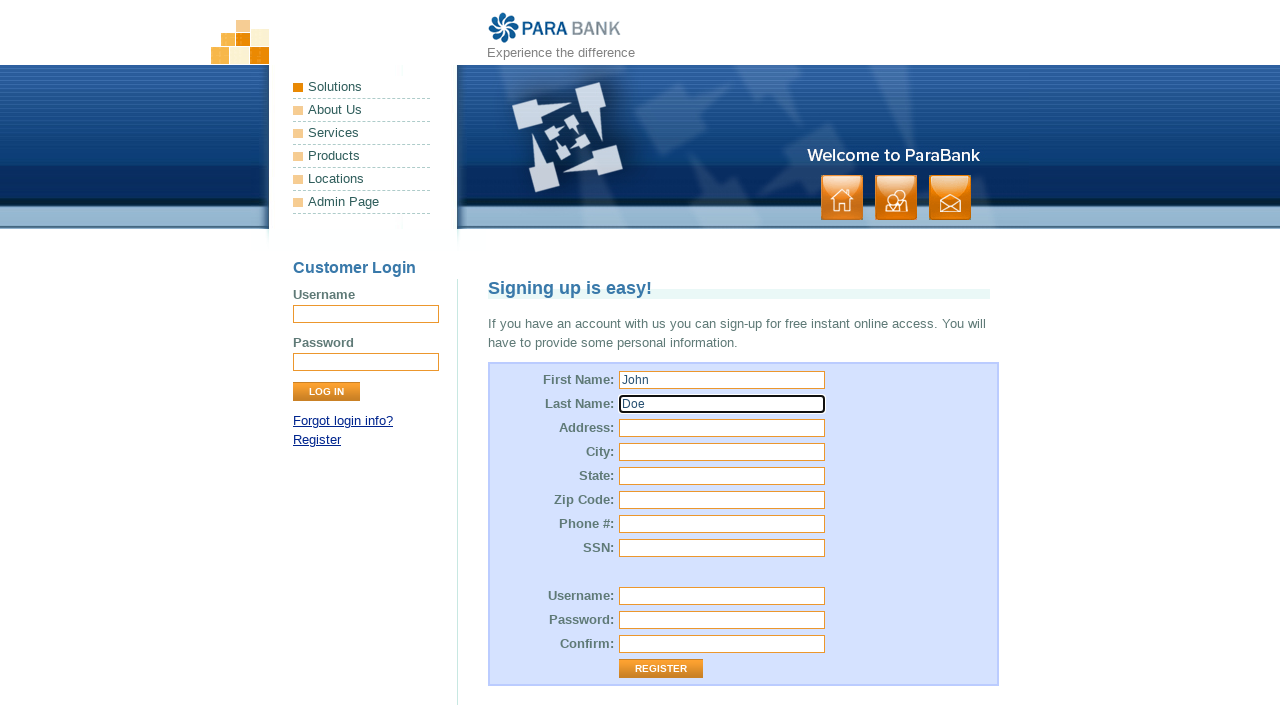

Filled street address field with '778 Webster ave' on #customer\.address\.street
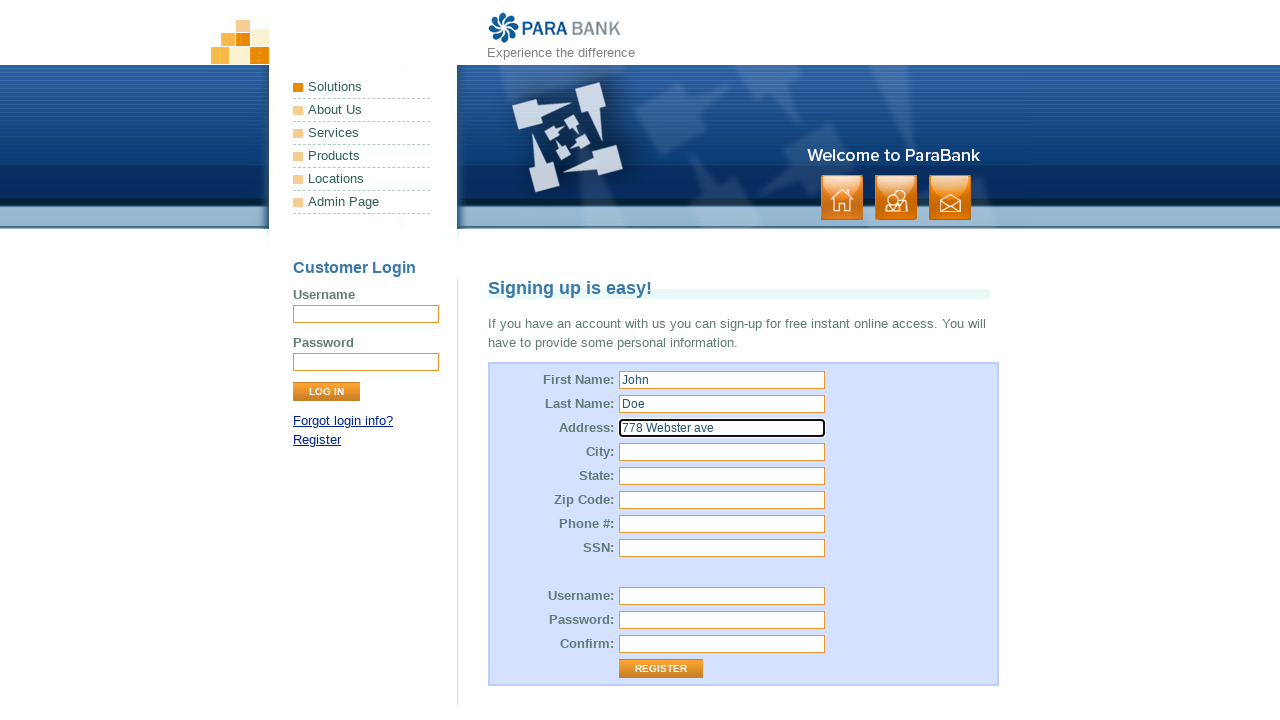

Filled city field with 'Brooklyn' on input[name='customer.address.city']
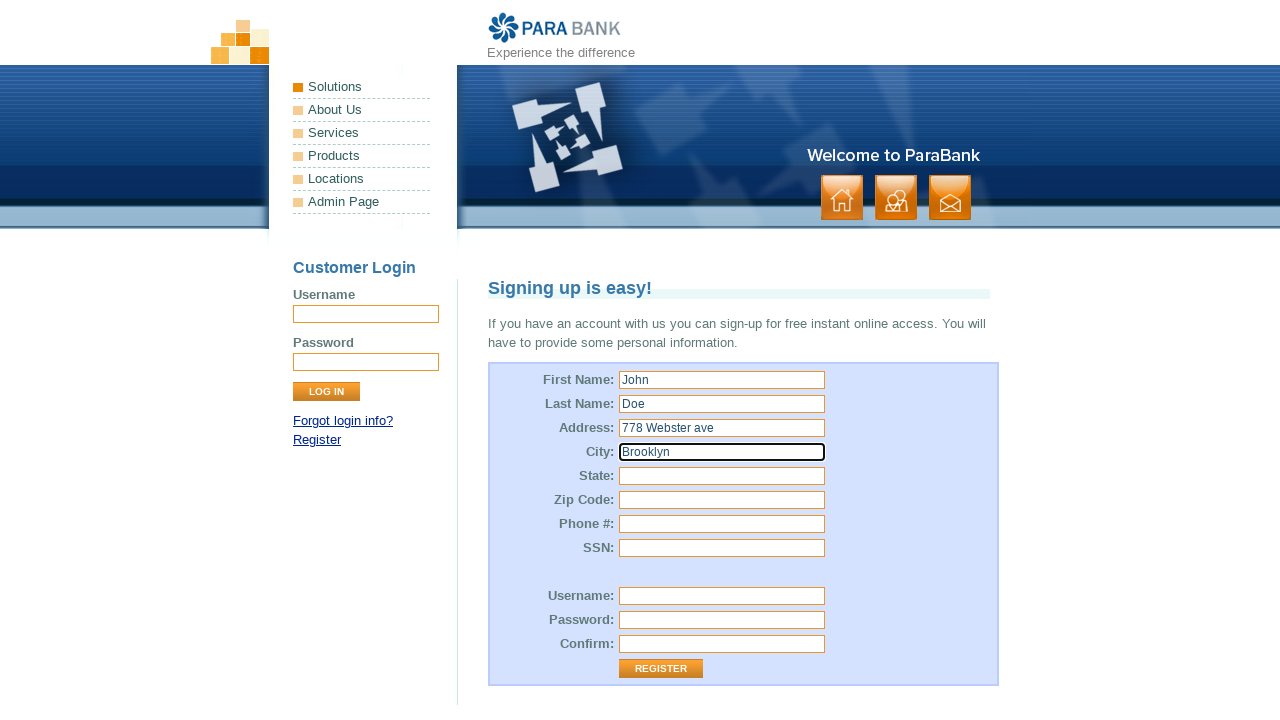

Filled state field with 'New York' on #customer\.address\.state
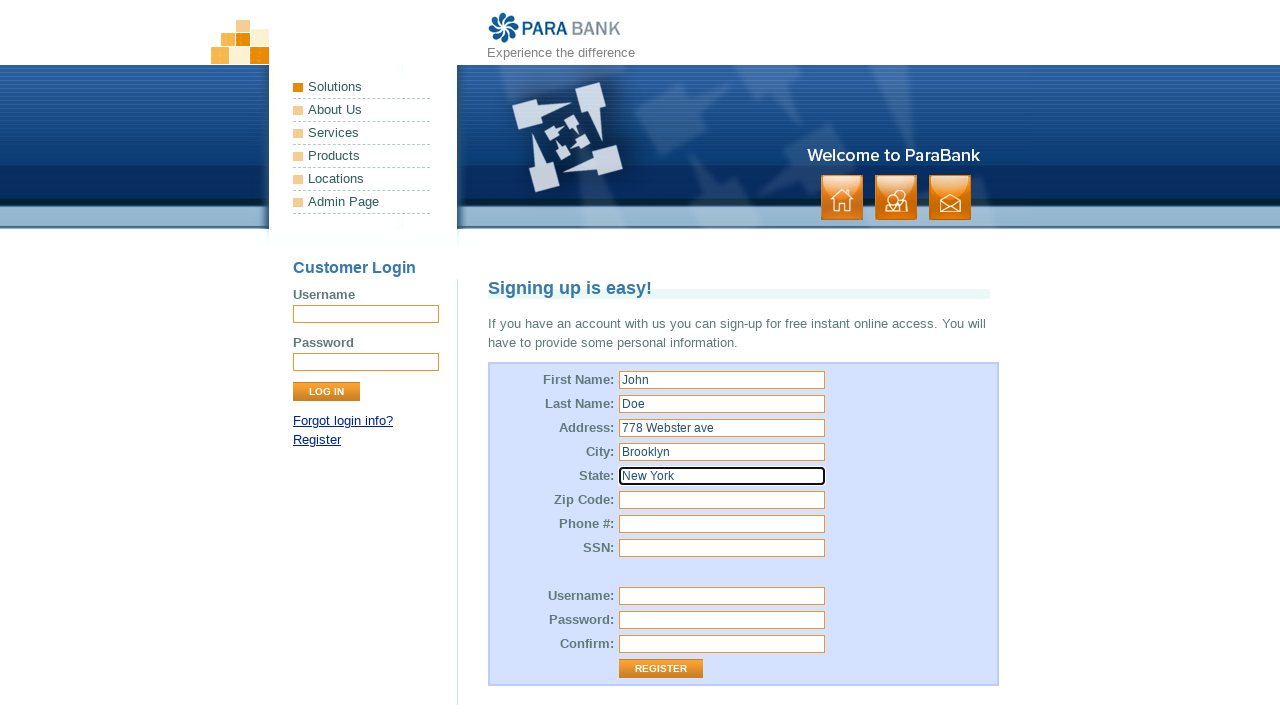

Filled zip code field with '11994' on #customer\.address\.zipCode
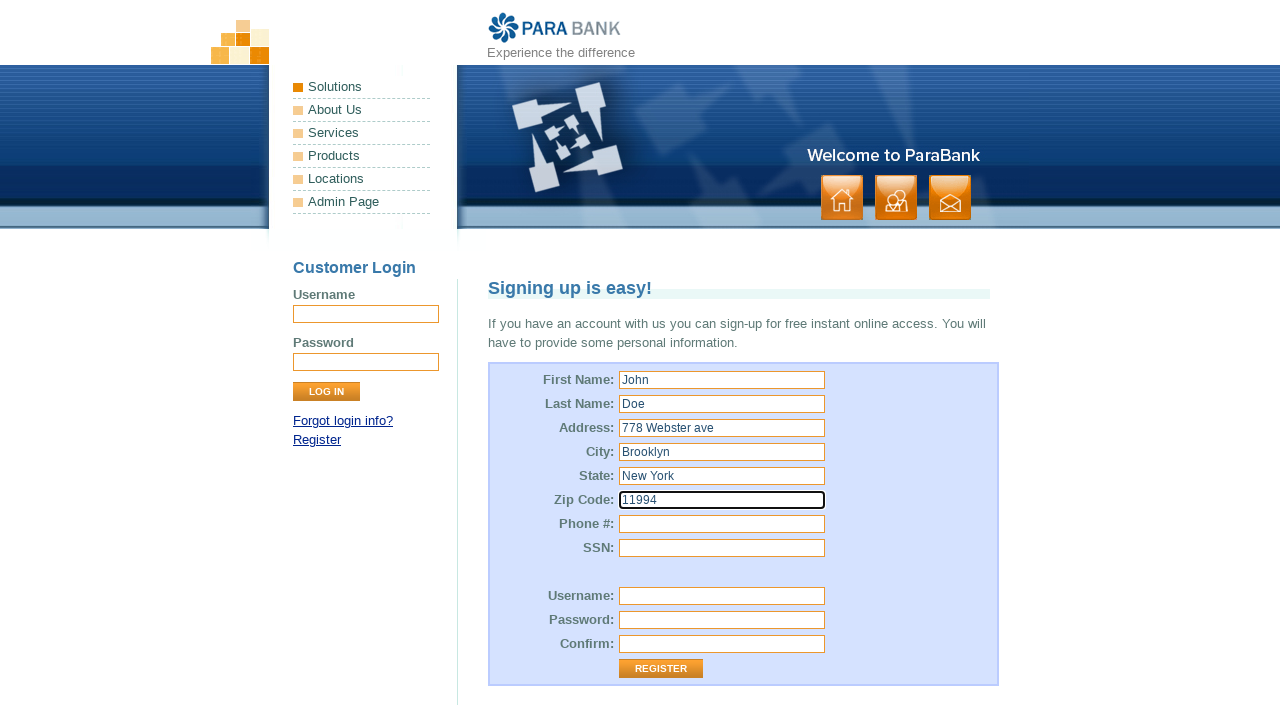

Filled phone number field with '221-444-0000' on //input[@name='customer.phoneNumber']
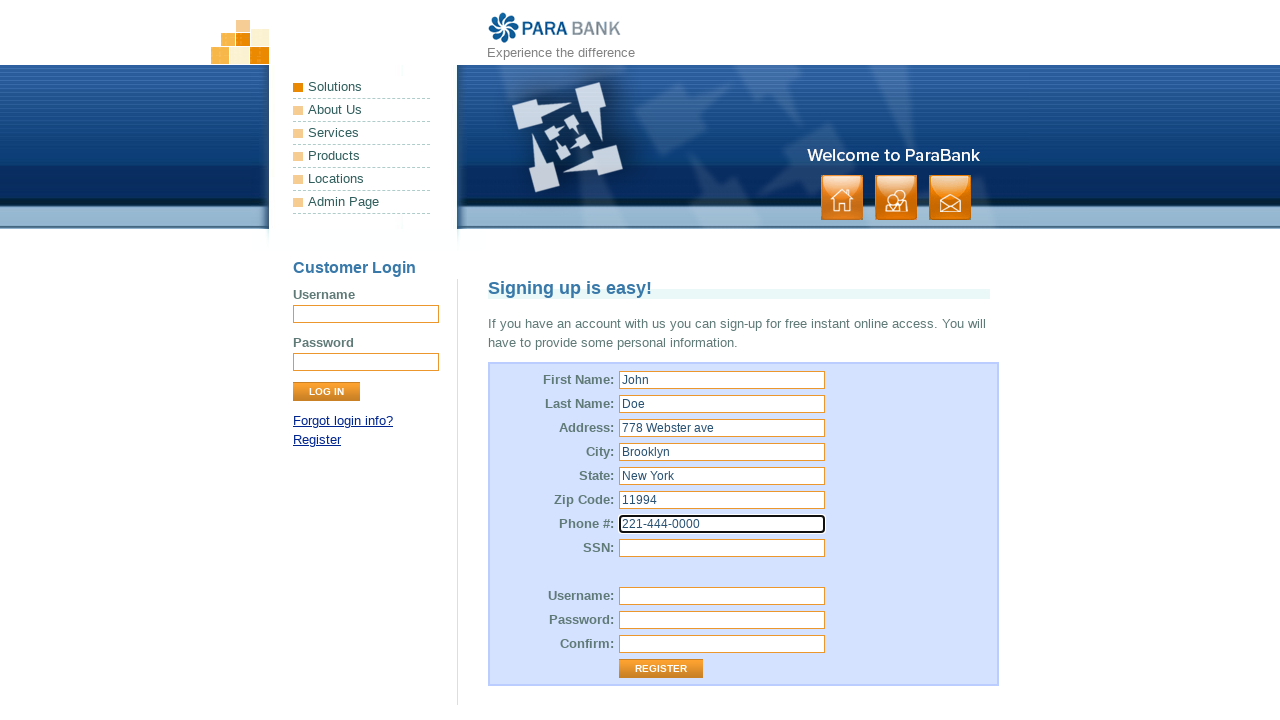

Filled SSN field with '111-00-0000' on input[name='customer.ssn']
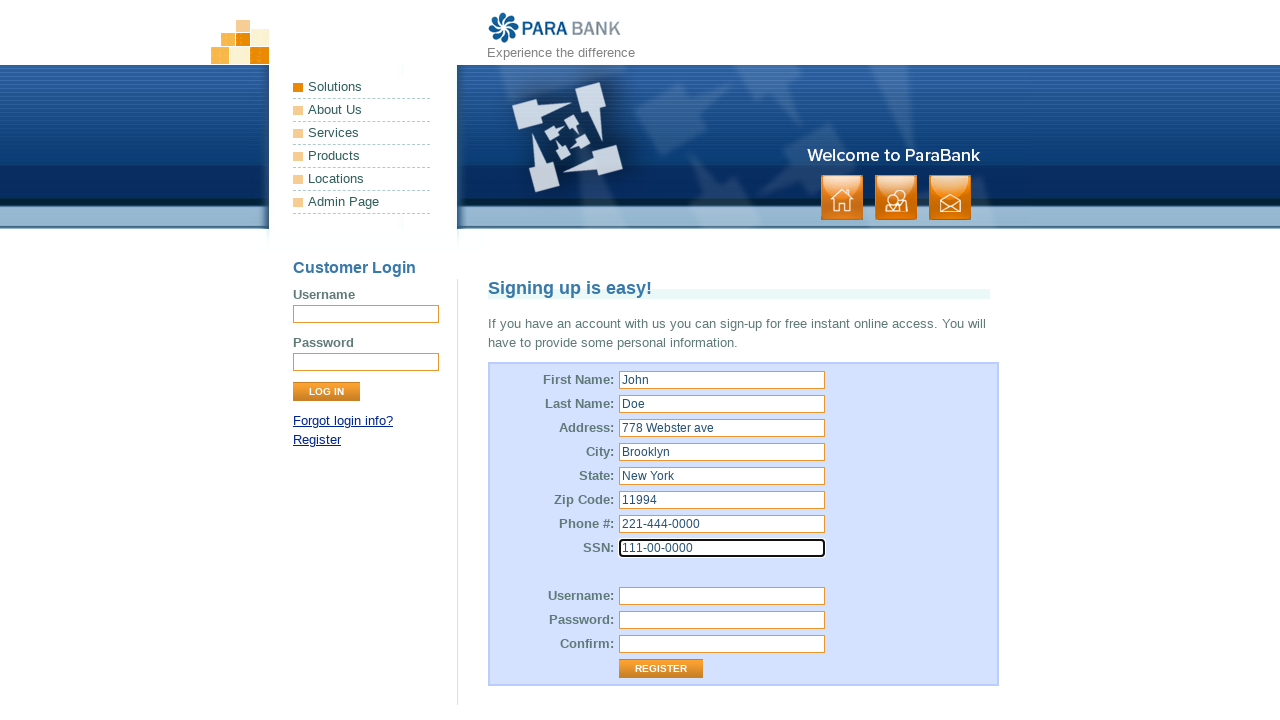

Filled username field with 'Dj.Doe' on #customer\.username
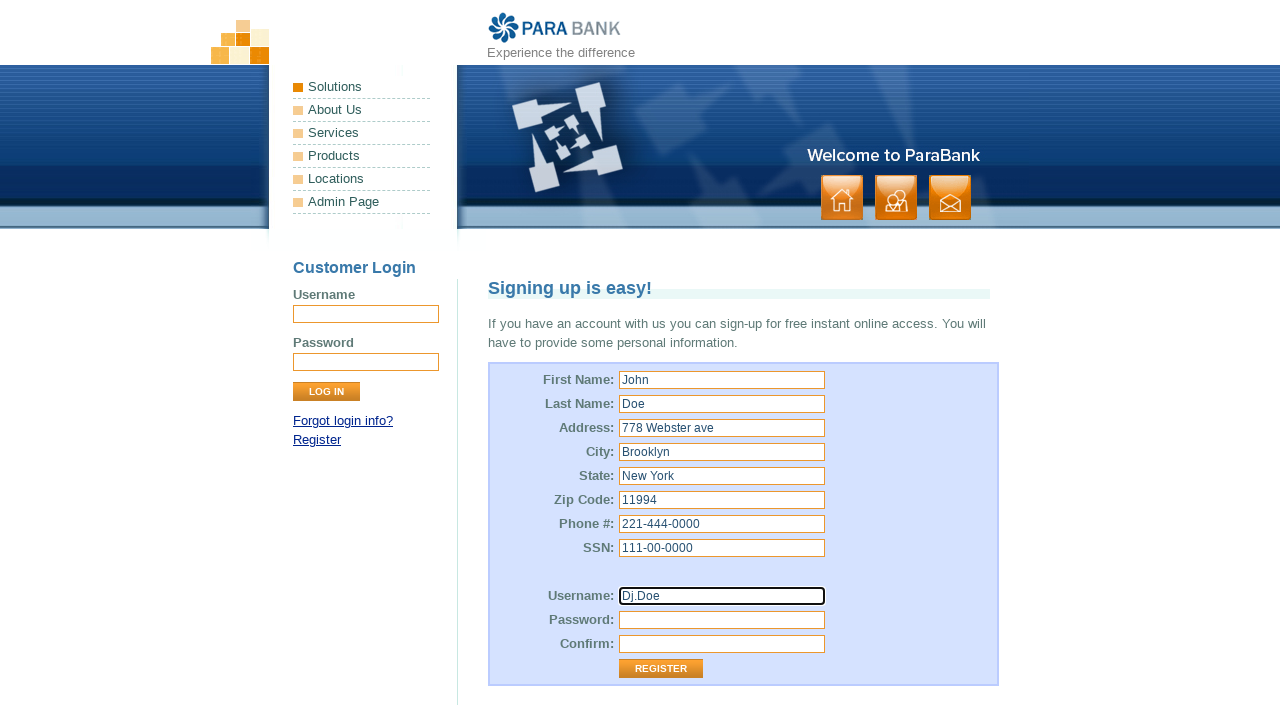

Filled password field with 'Samarqand' on #customer\.password
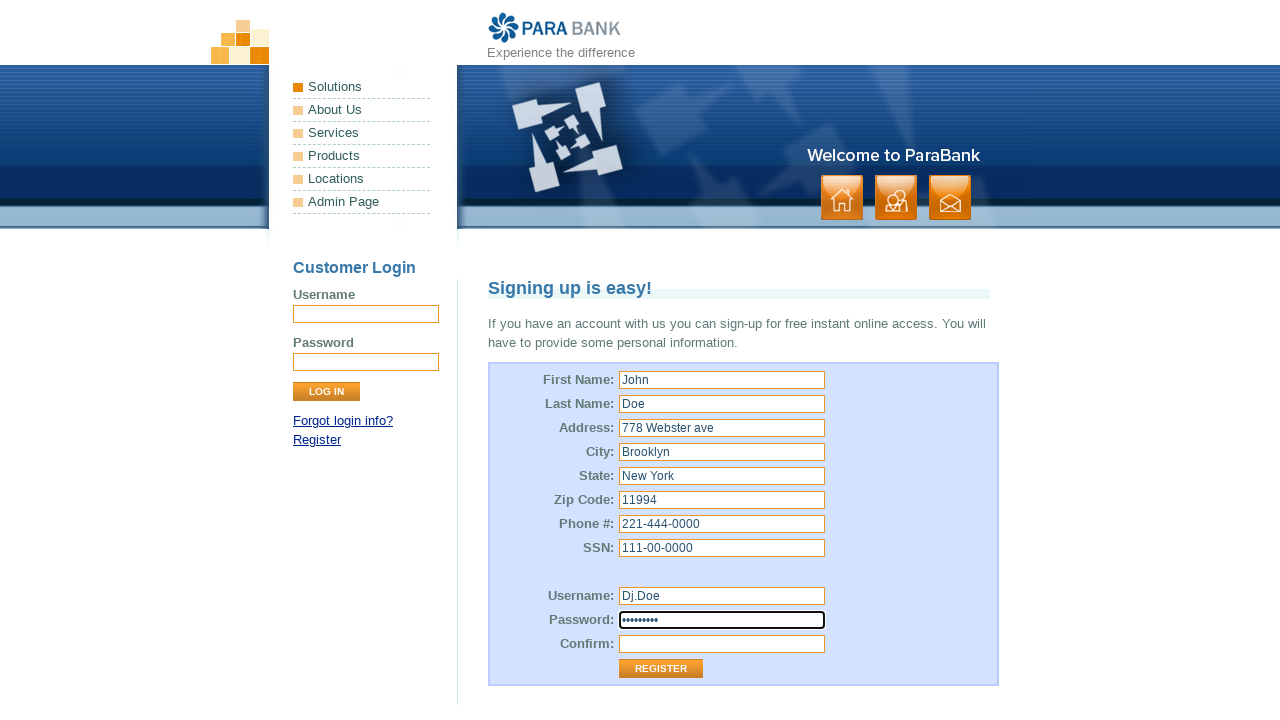

Filled repeated password field with 'Samarqand' on input[name='repeatedPassword']
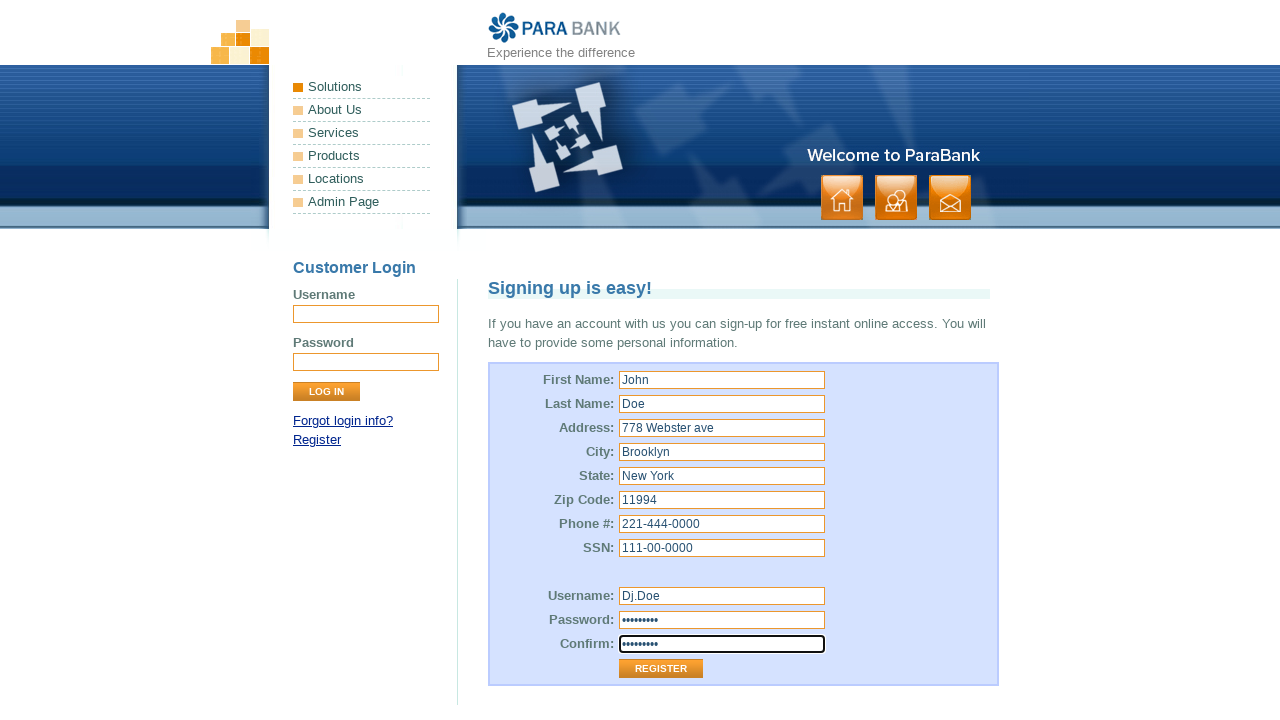

Clicked submit button to register user account at (326, 392) on (//input[@type='submit'])[1]
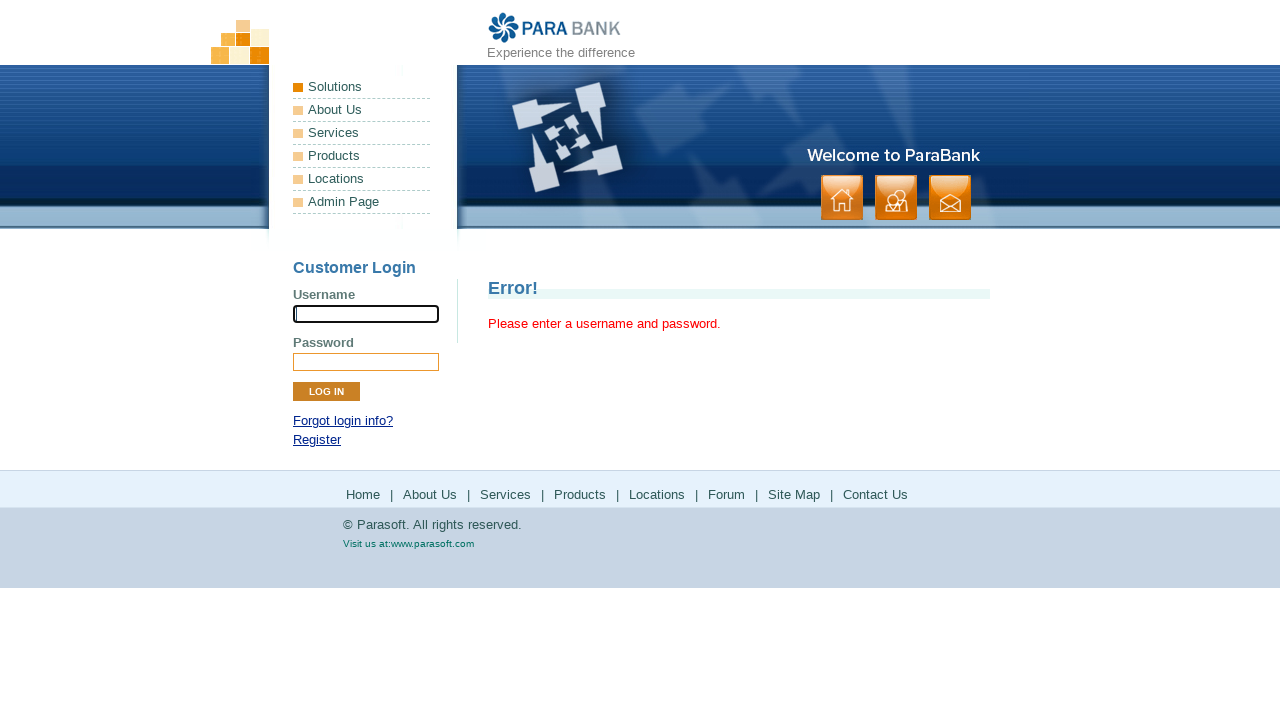

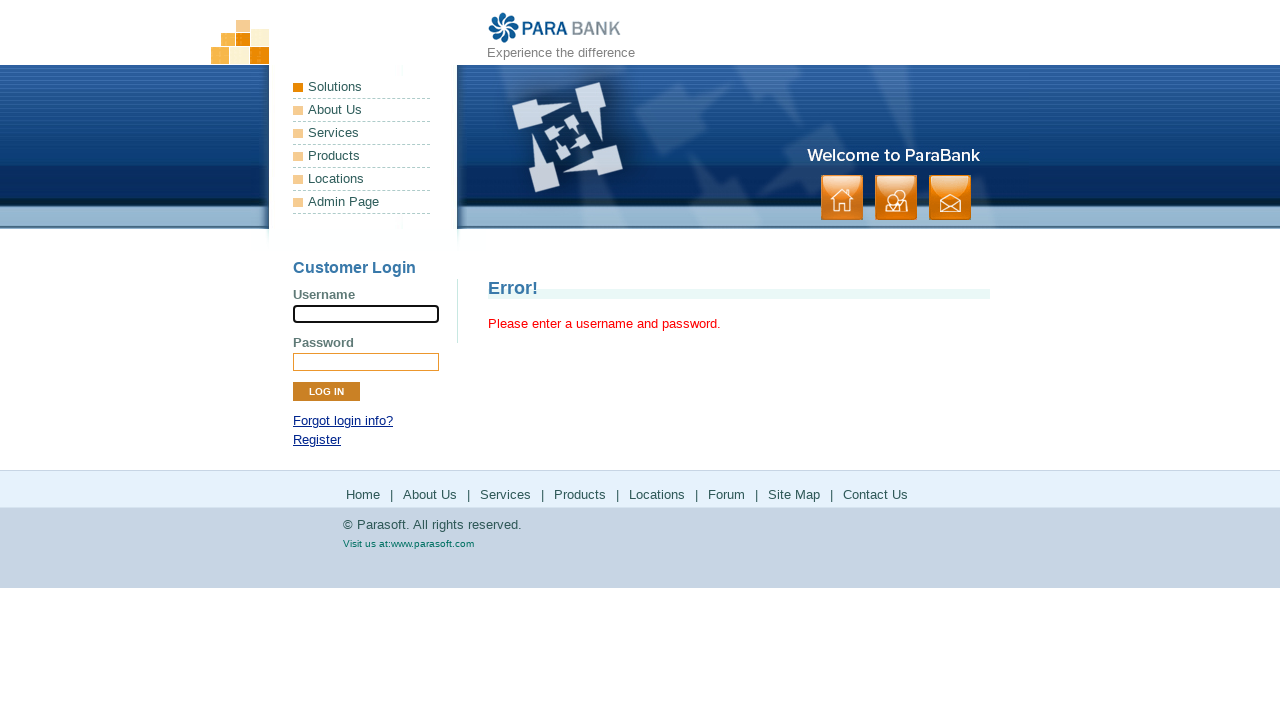